Tests various JavaScript alert interactions including simple alerts, confirmation dialogs, and time-delayed alerts on the DemoQA alerts practice page

Starting URL: https://demoqa.com/alerts

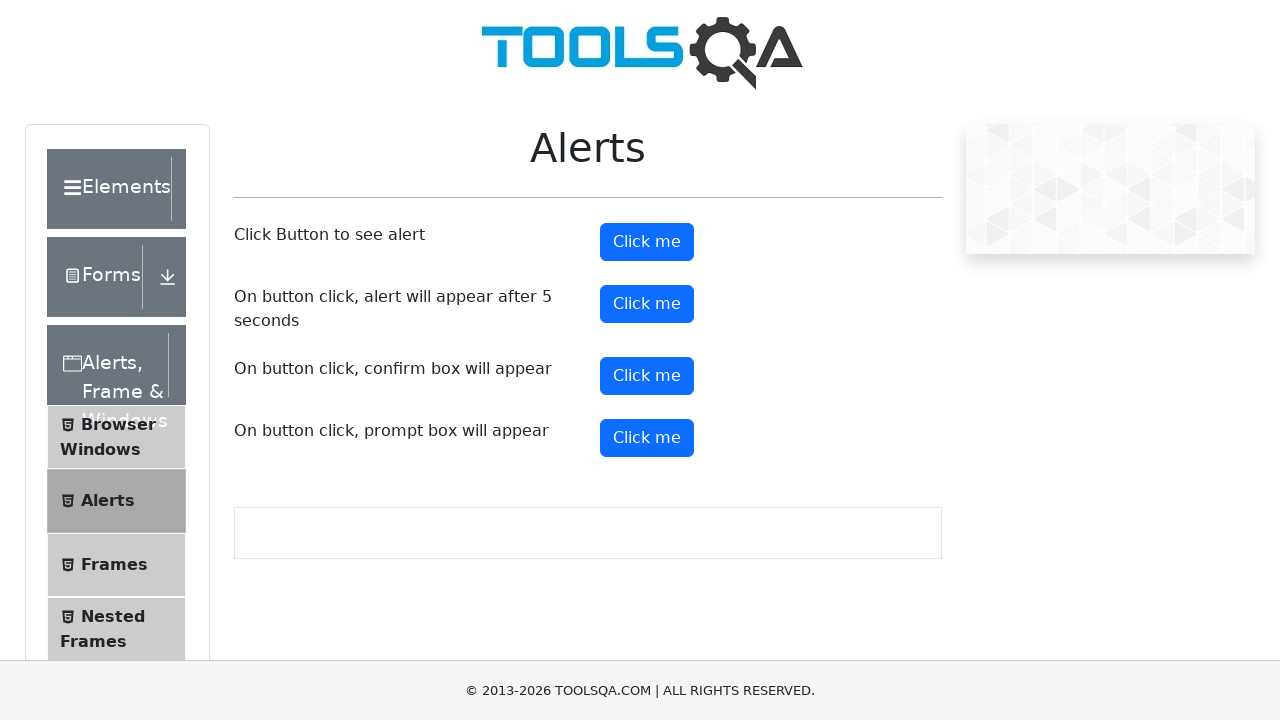

Clicked the basic alert button at (647, 242) on button#alertButton
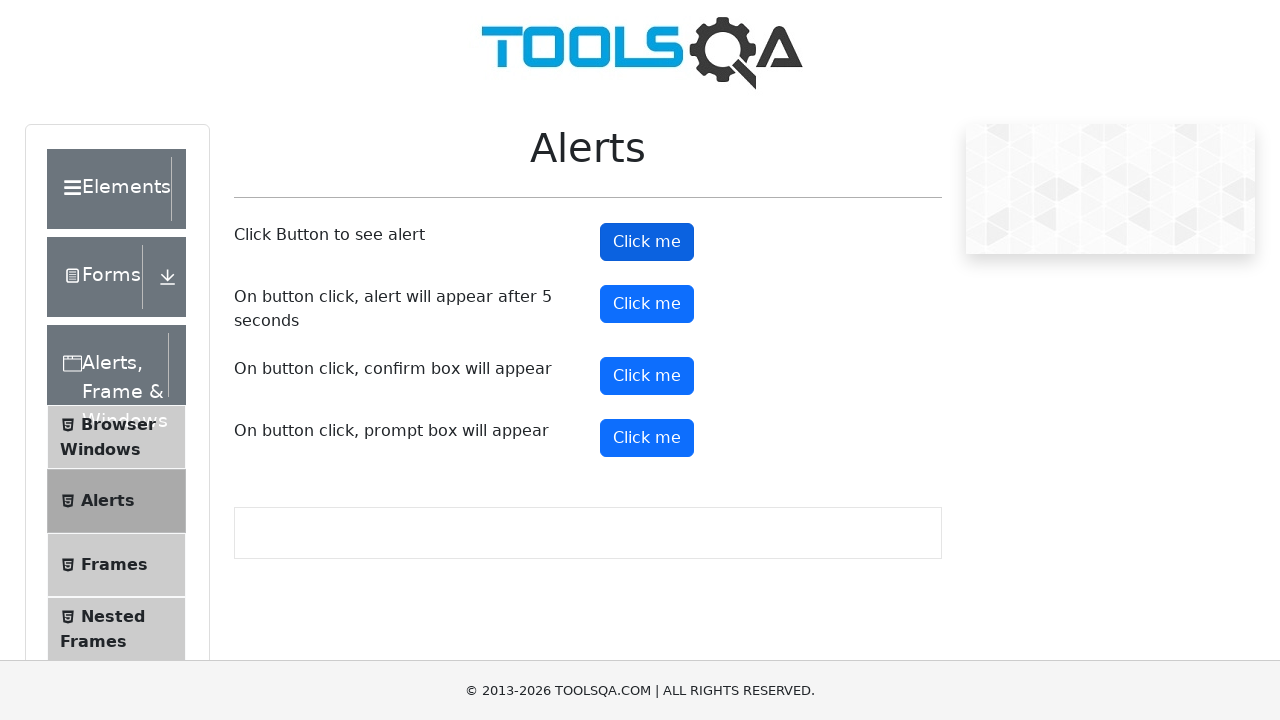

Accepted the basic alert dialog
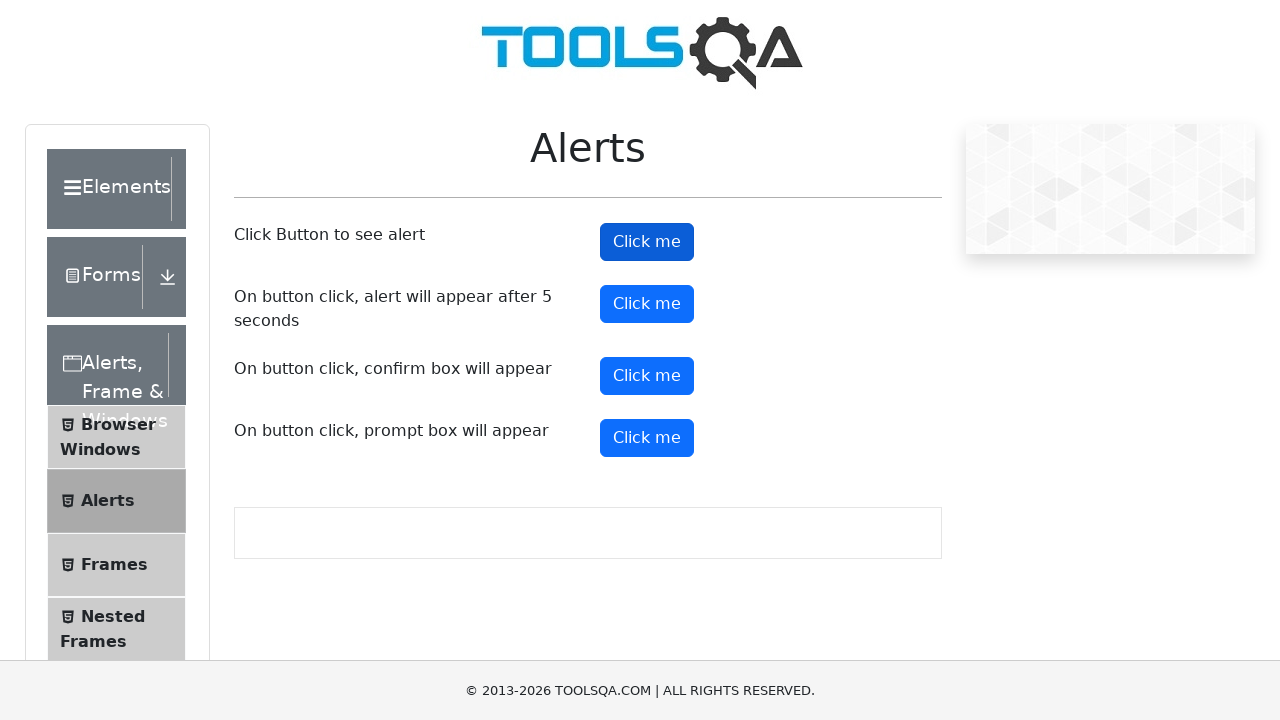

Clicked the confirmation button at (647, 376) on button#confirmButton
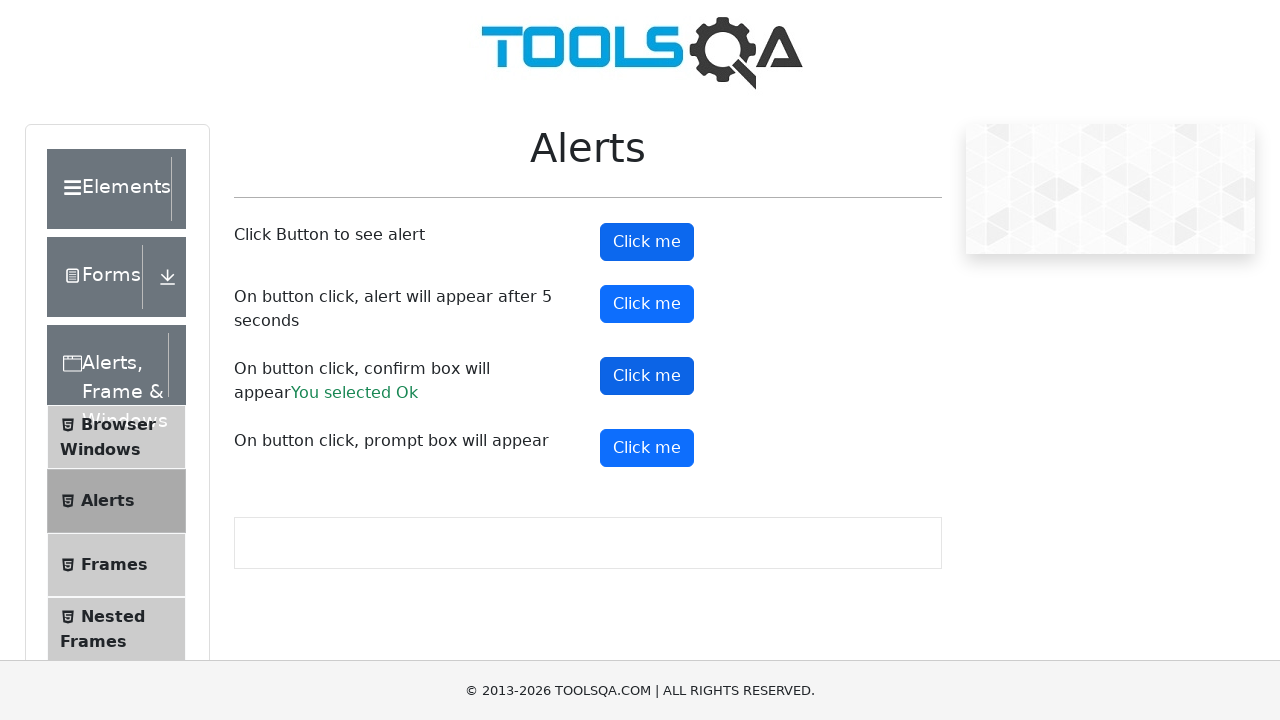

Dismissed the confirmation dialog
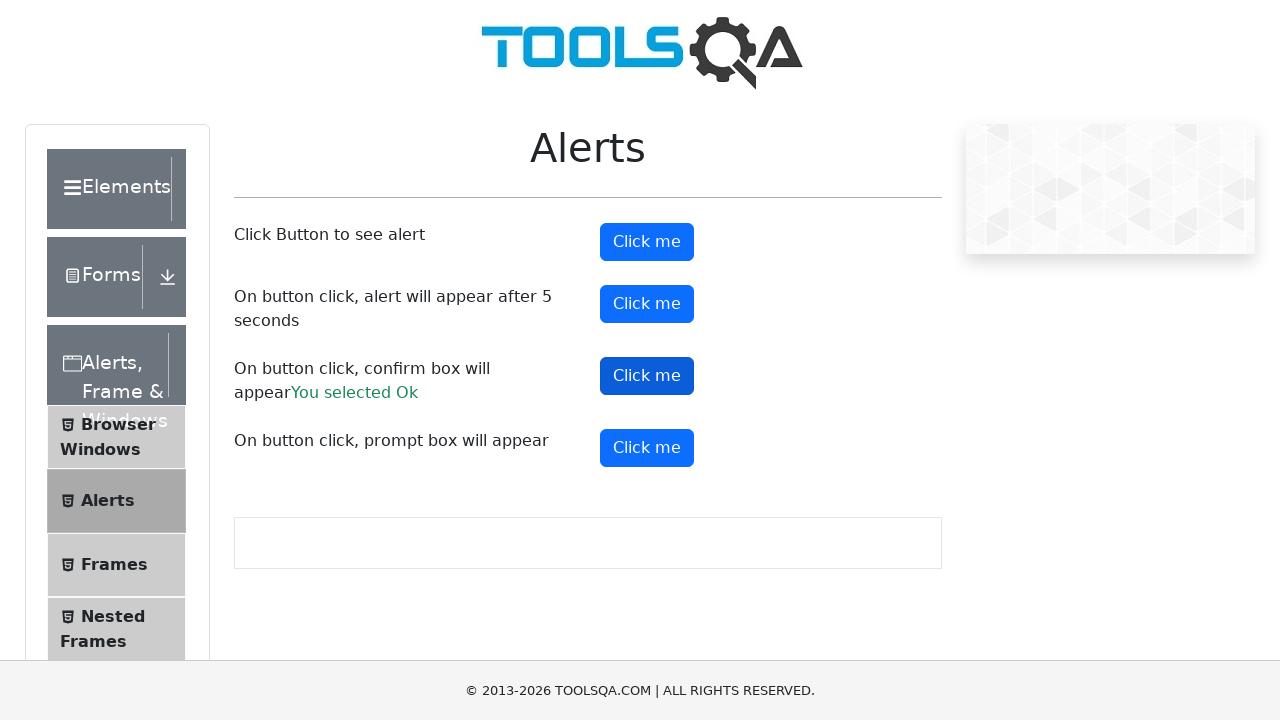

Clicked the timer alert button at (647, 304) on button#timerAlertButton
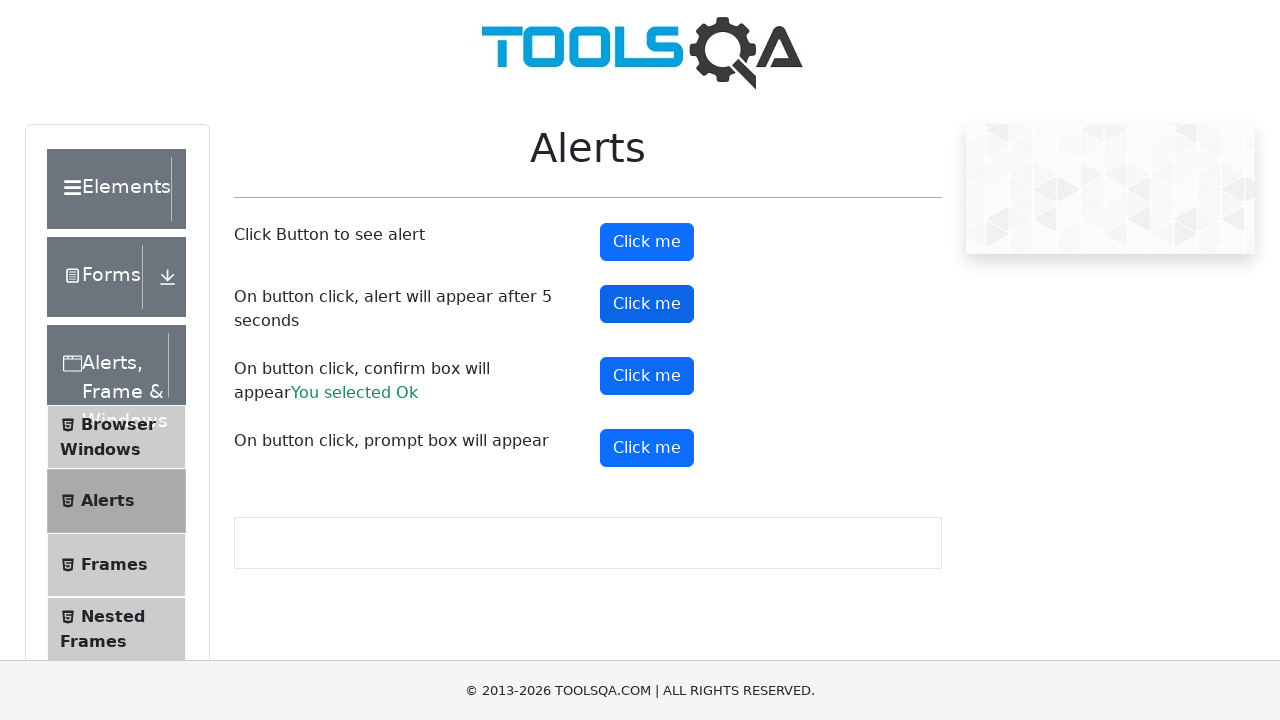

Waited 5 seconds for the delayed alert to appear
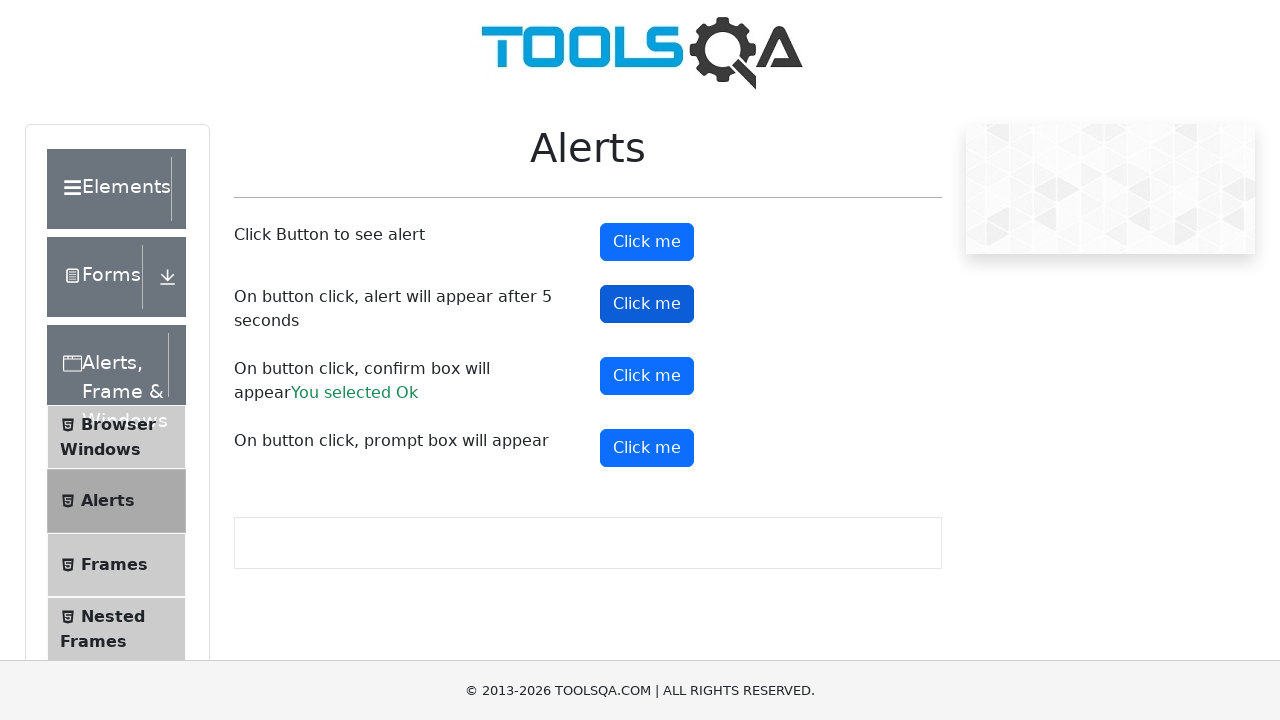

Accepted the time-delayed alert dialog
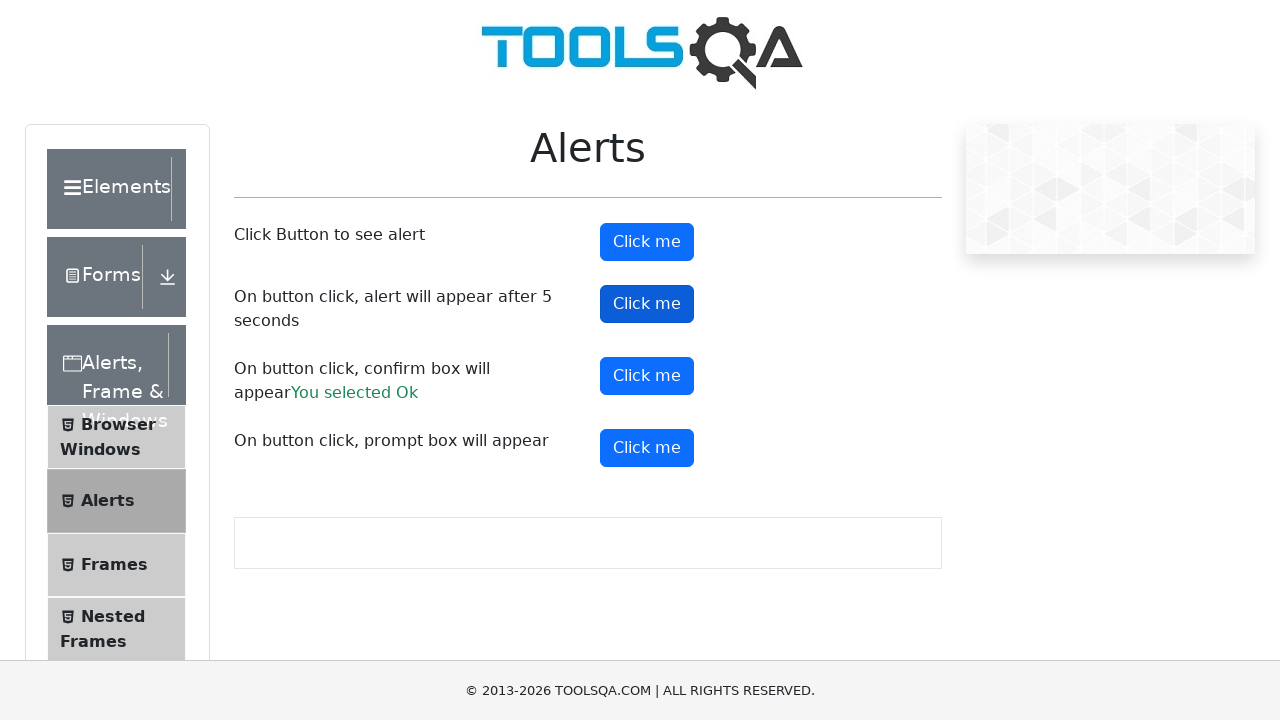

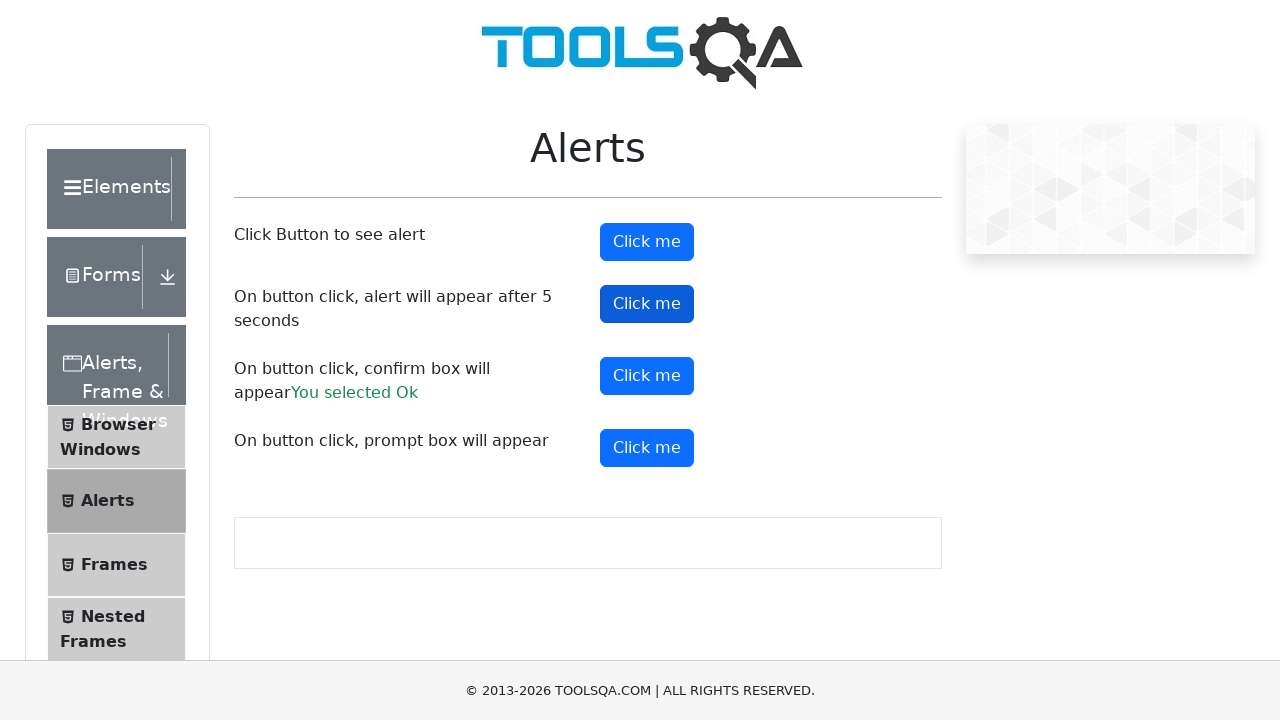